Tests adding more books than in stock by changing quantity to a large number and clicking add to basket

Starting URL: http://practice.automationtesting.in

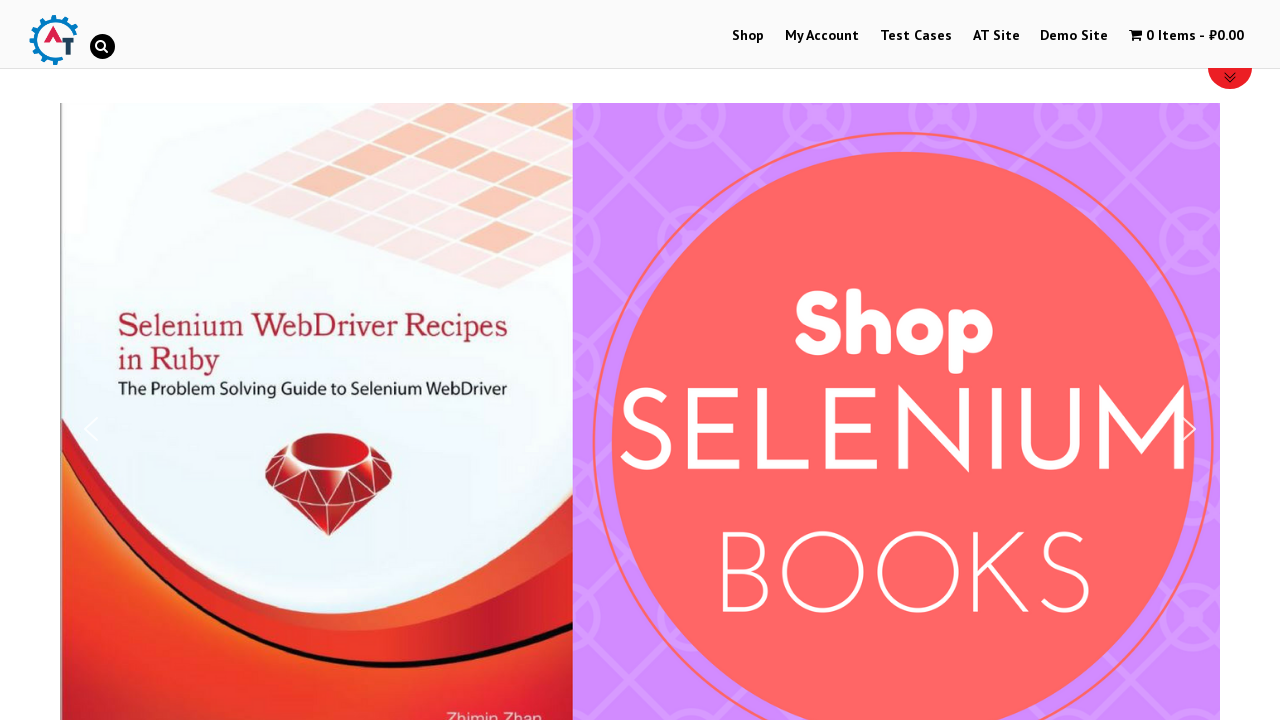

Clicked on Shop Menu at (748, 36) on xpath=//li[@id='menu-item-40']
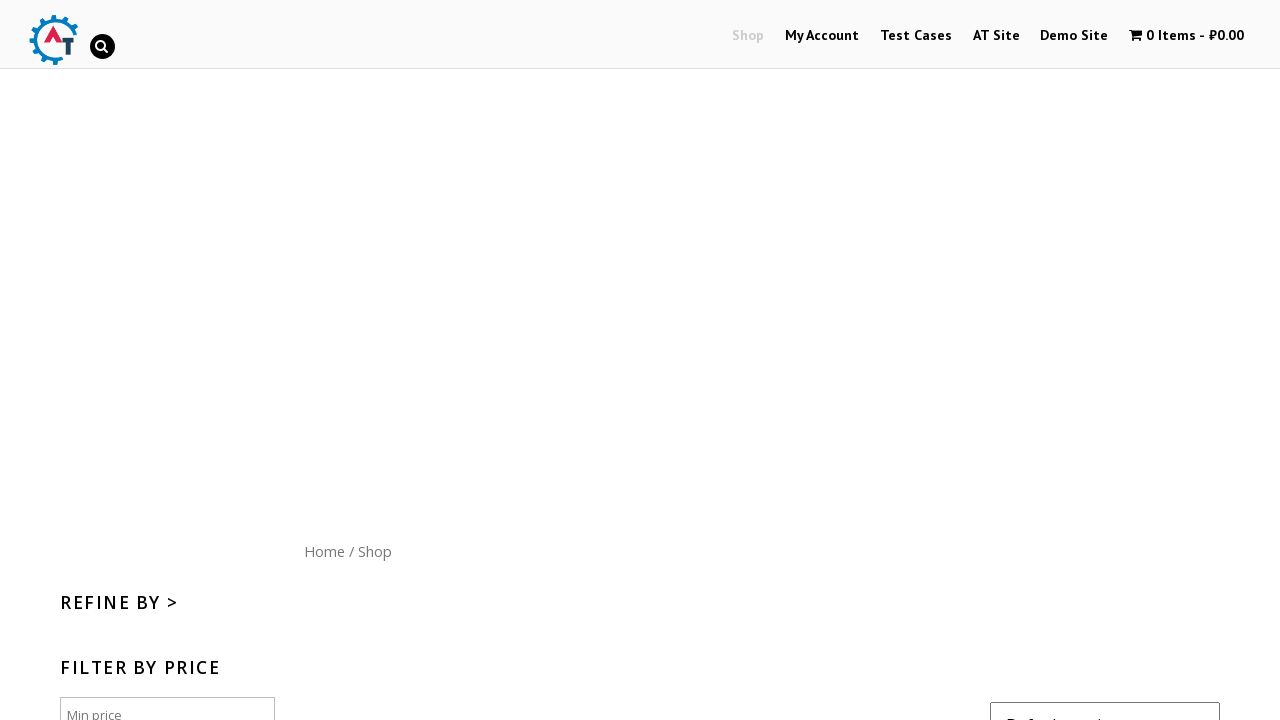

Clicked on Home menu button at (324, 551) on xpath=//div[@id='content']/nav/a
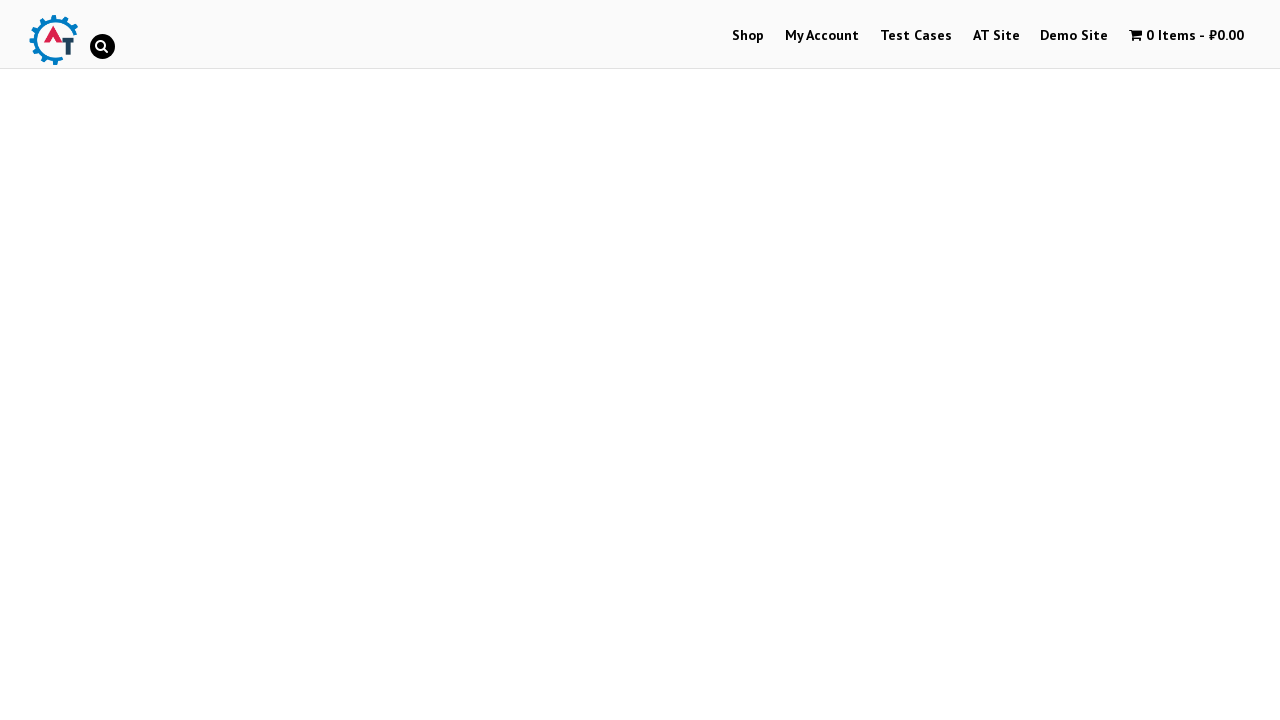

Clicked on Mastering JavaScript book image at (1039, 361) on (//img[@title='Mastering JavaScript'])[1]
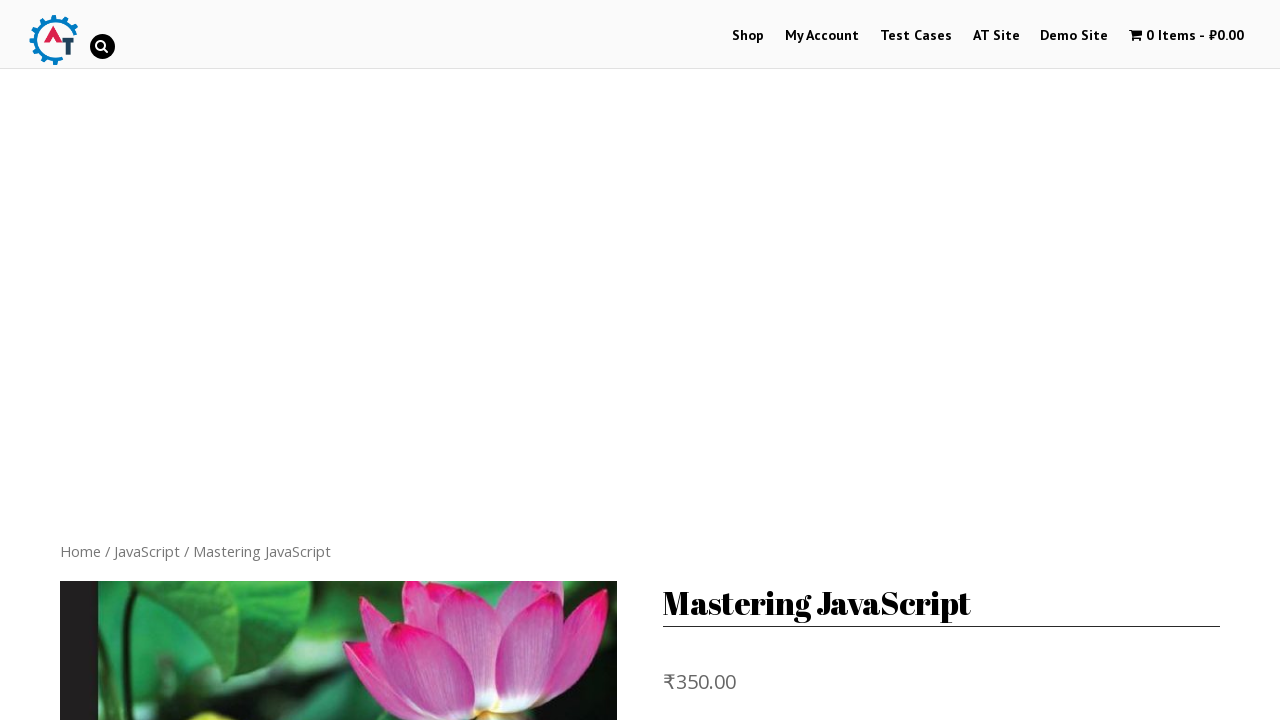

Product page loaded and Add to basket button is visible
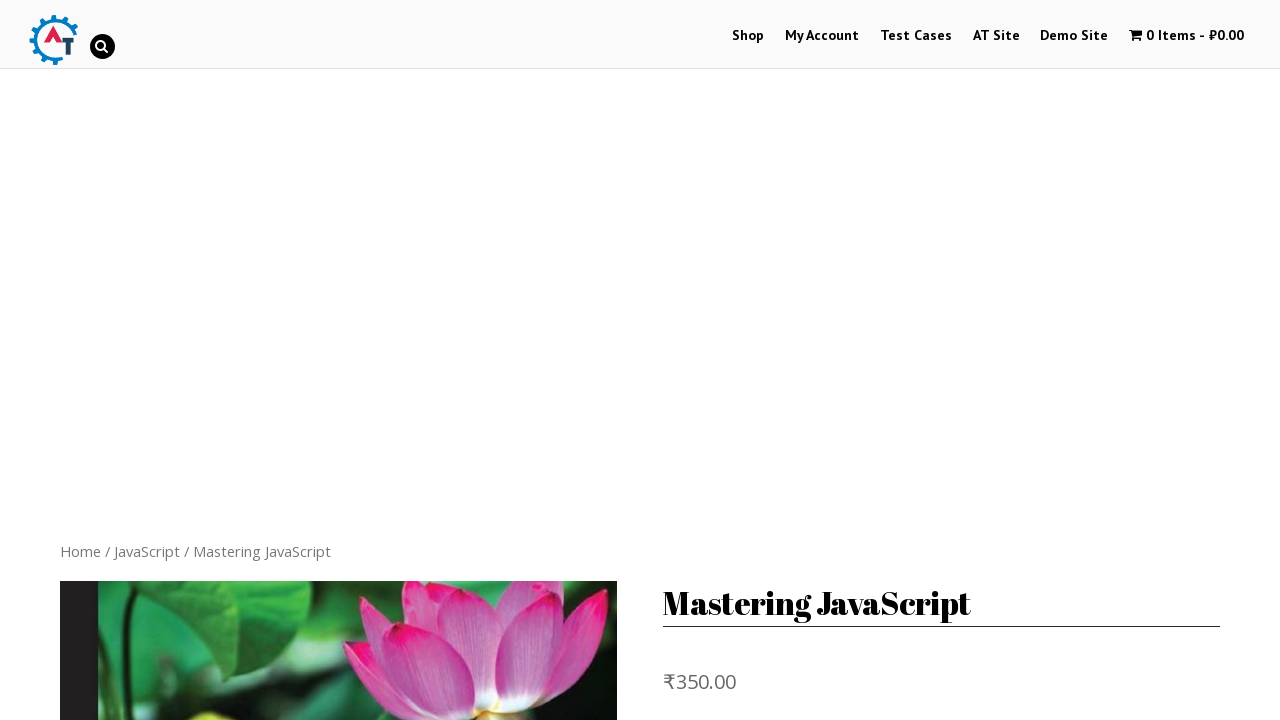

Clicked Add to basket button at (812, 361) on xpath=//button[normalize-space()='Add to basket']
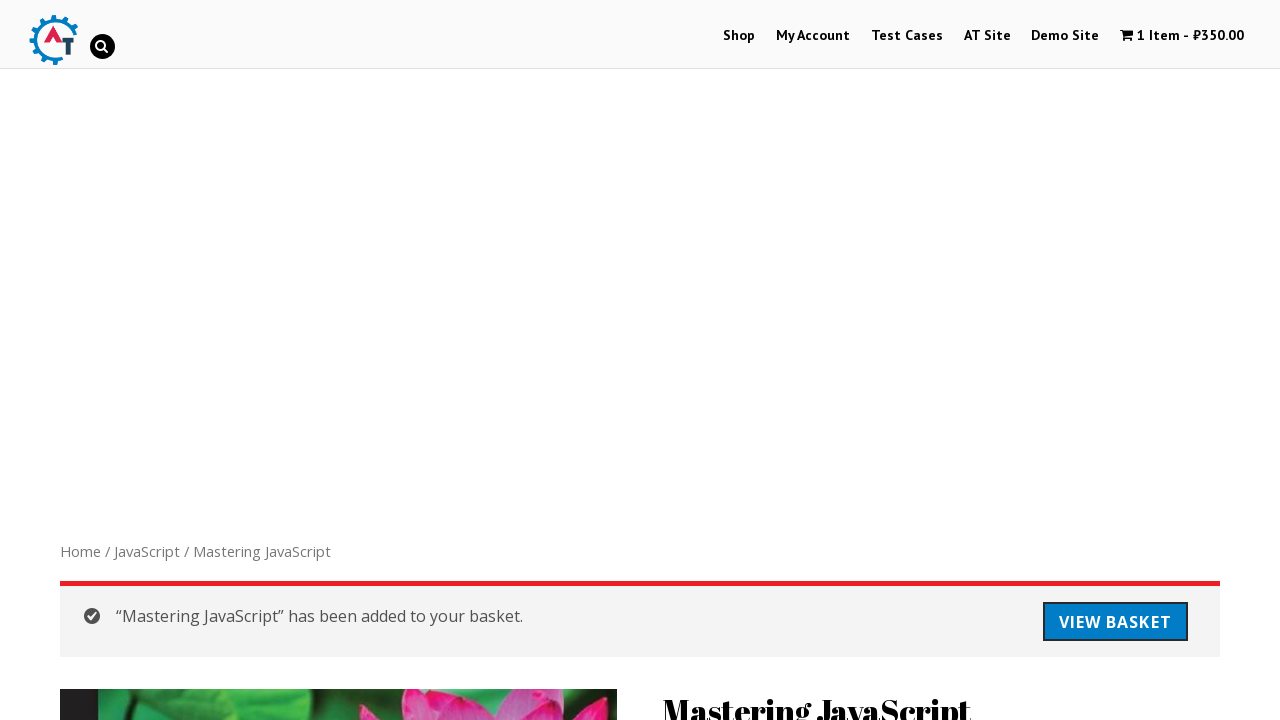

Success message appeared after adding to basket
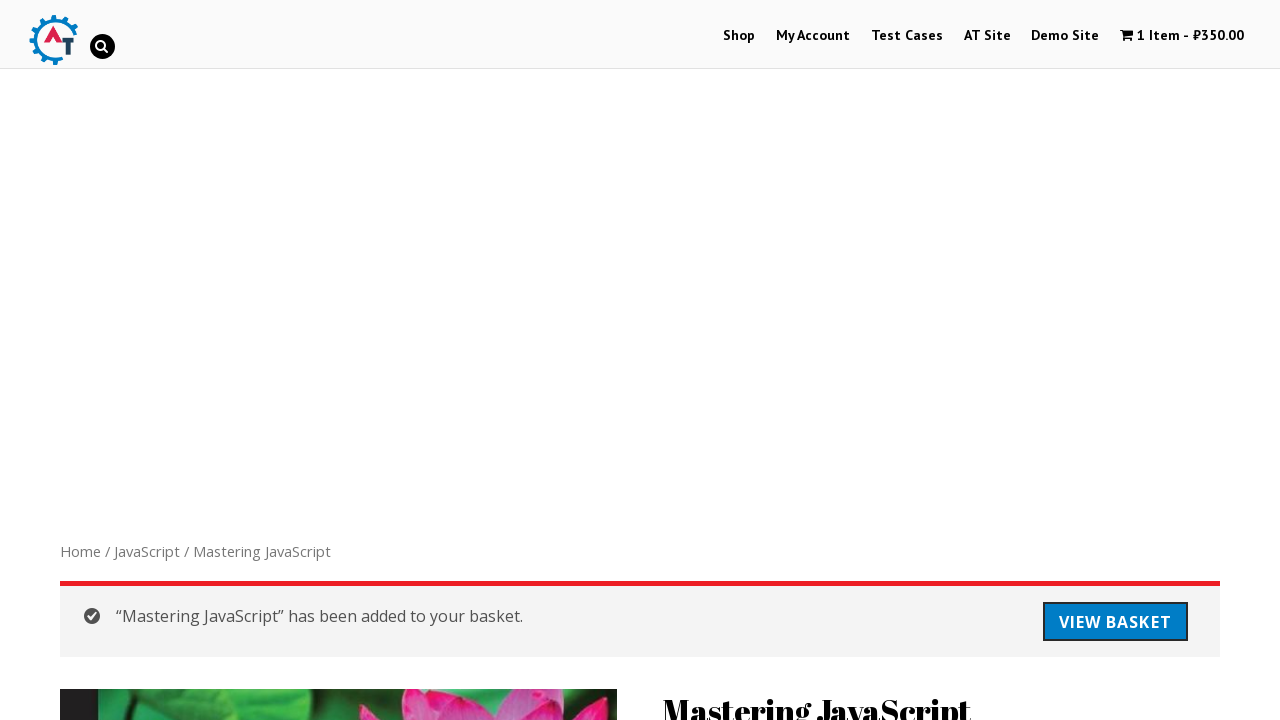

Cleared quantity field on //input[@title='Qty']
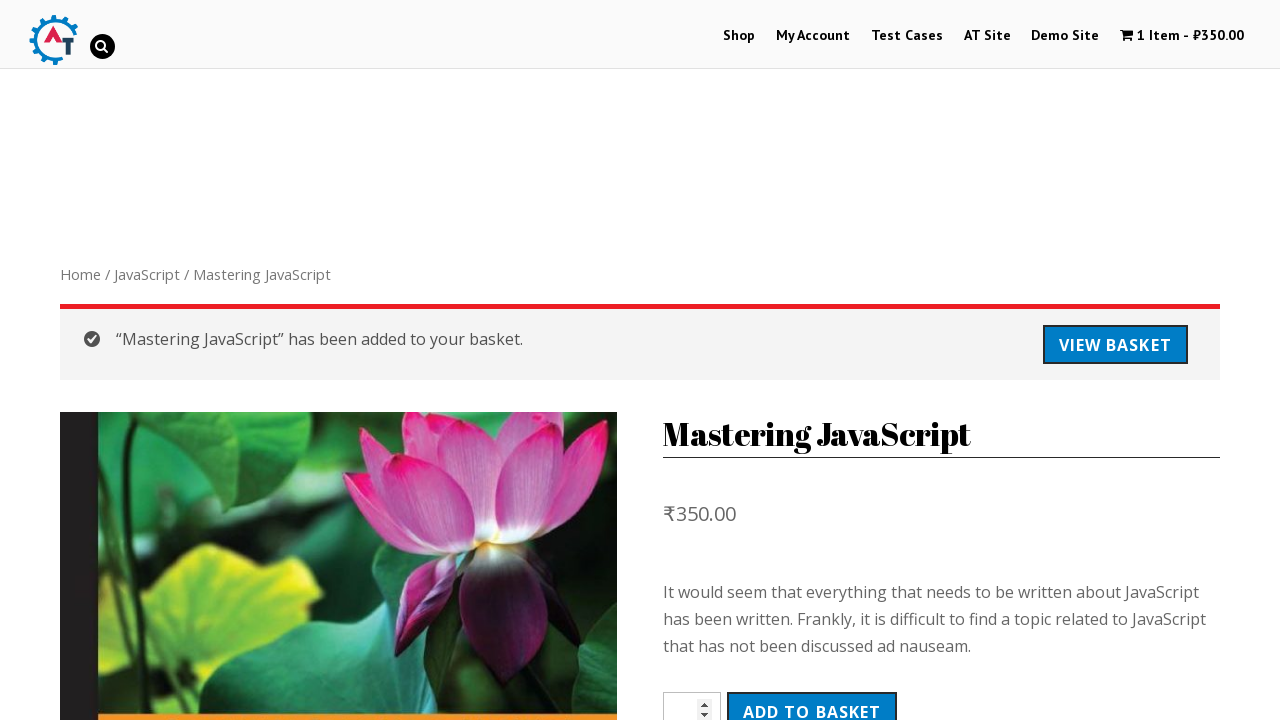

Entered large quantity value (7933) exceeding stock on //input[@title='Qty']
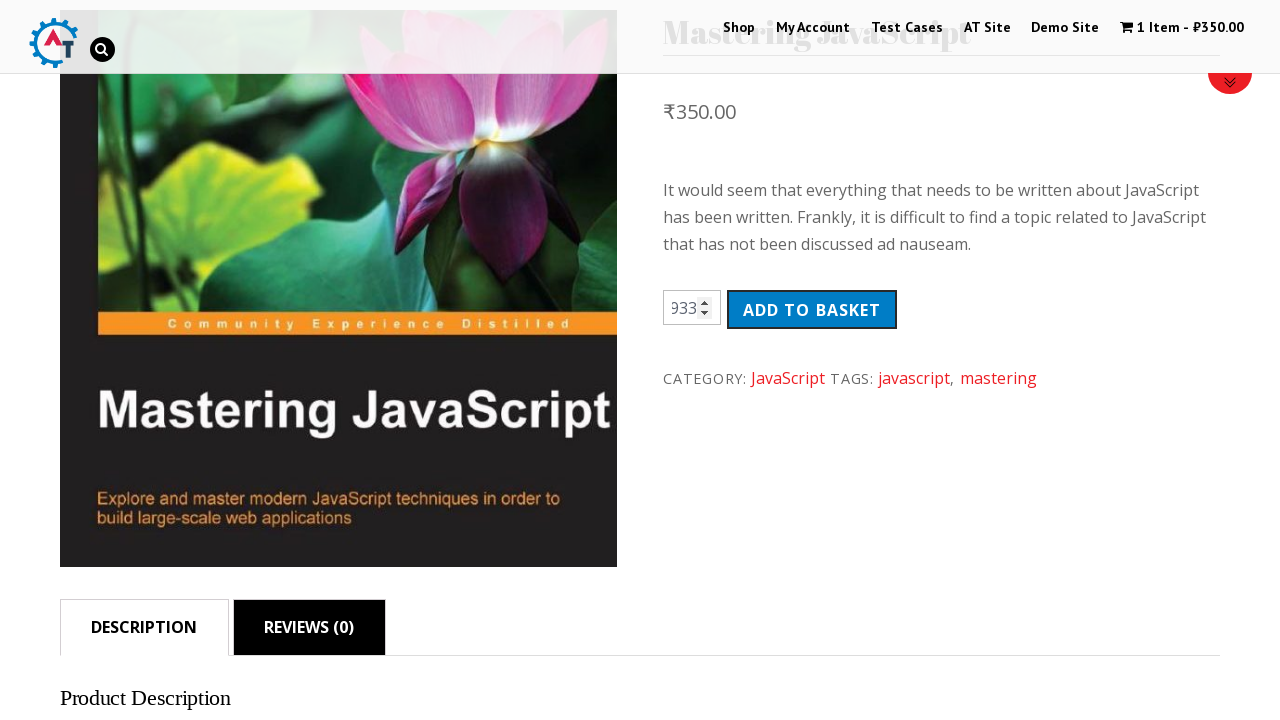

Clicked Add to basket button with large quantity (7933) at (812, 310) on xpath=//button[normalize-space()='Add to basket']
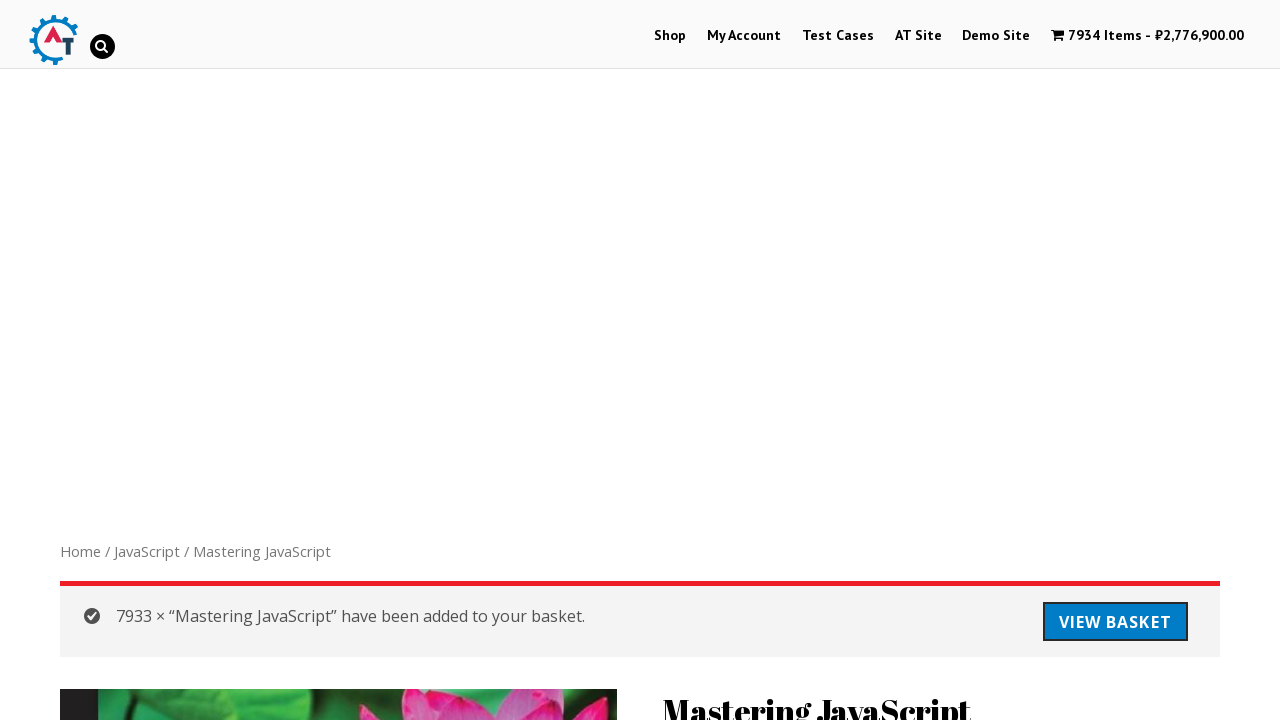

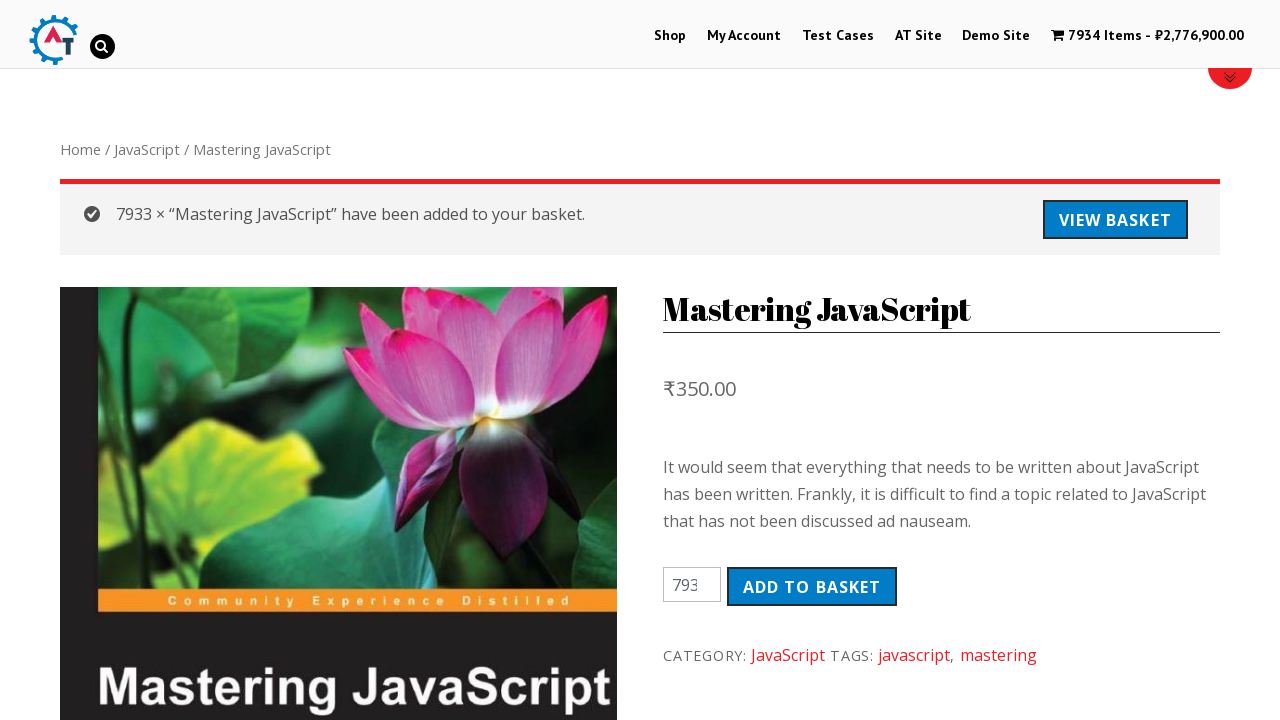